Tests JavaScript Alert functionality by clicking the alert button, verifying the alert text, and accepting it

Starting URL: https://the-internet.herokuapp.com/javascript_alerts

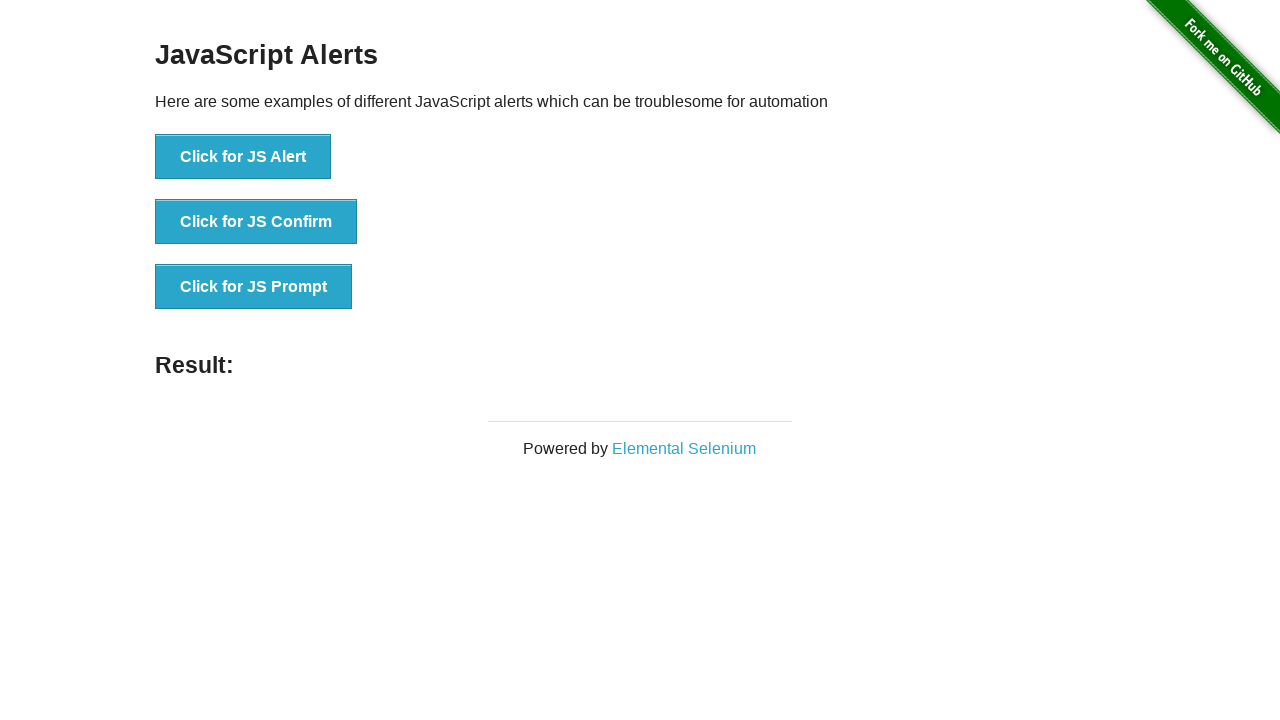

Clicked JS Alert button using XPath selector at (243, 157) on xpath=//*[text()='Click for JS Alert']
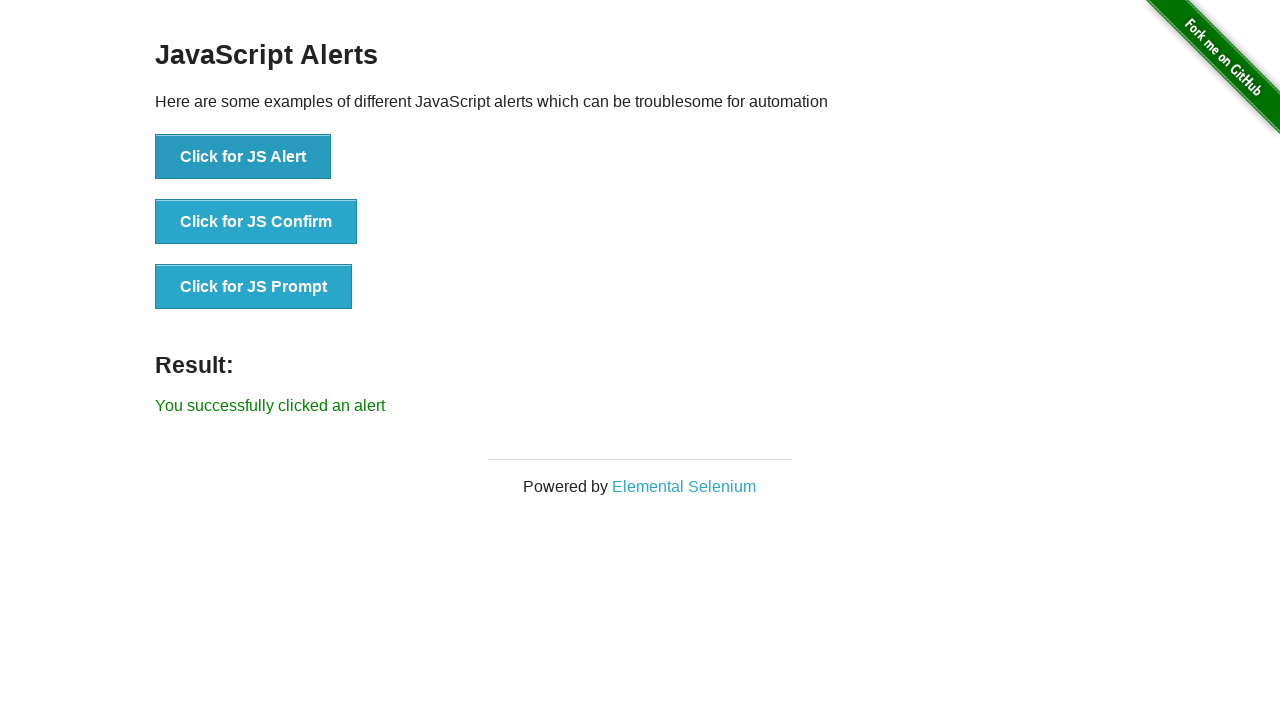

Set up dialog handler to accept alerts
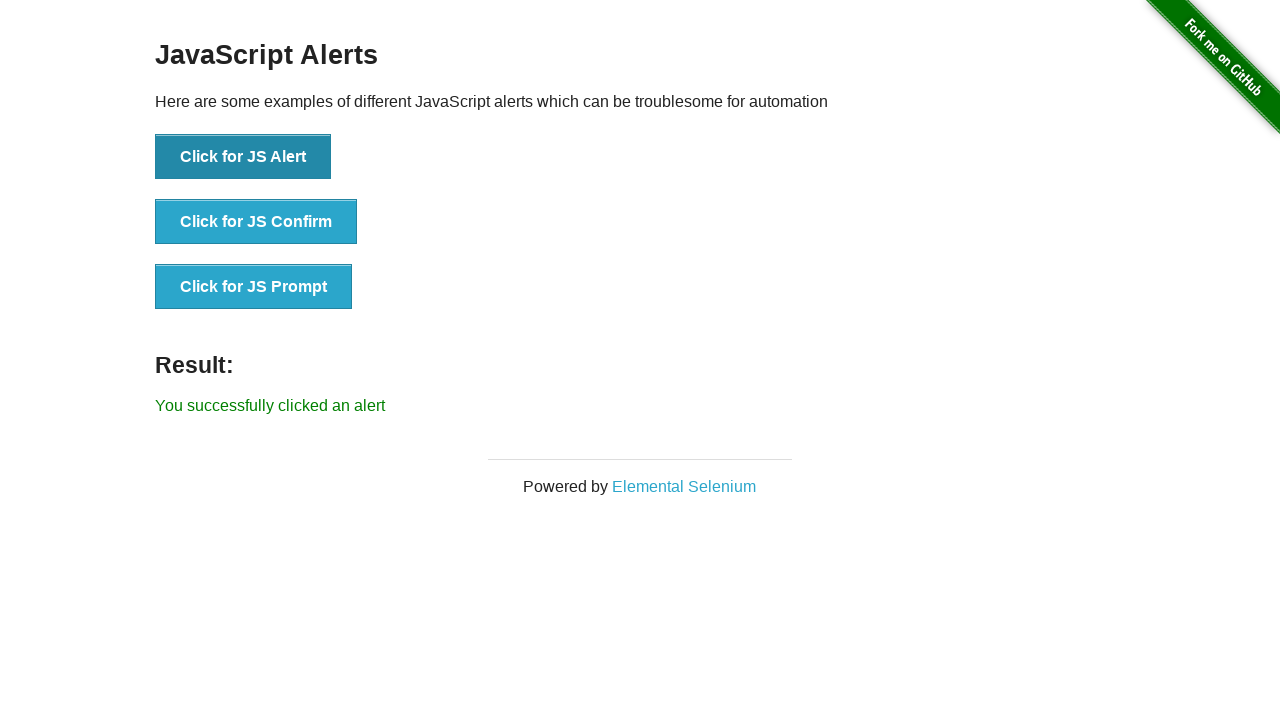

Clicked button to trigger JavaScript alert at (243, 157) on button:has-text('Click for JS Alert')
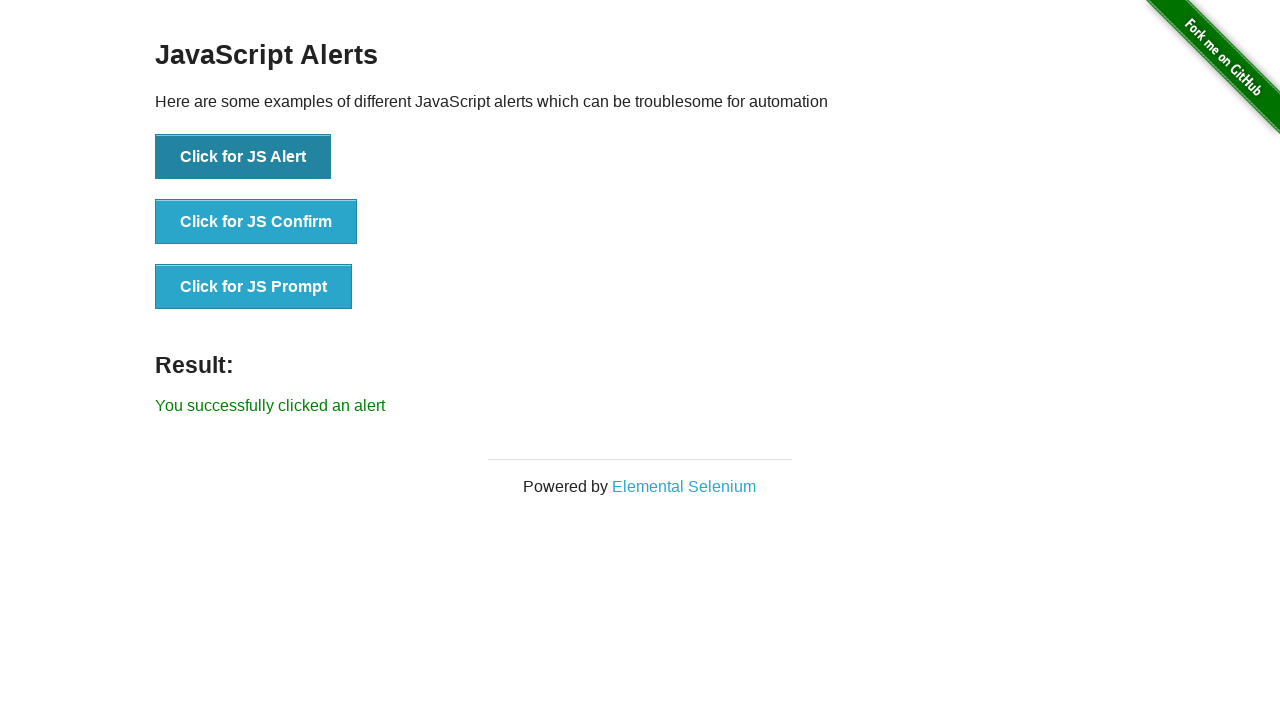

Alert was accepted and result element appeared on page
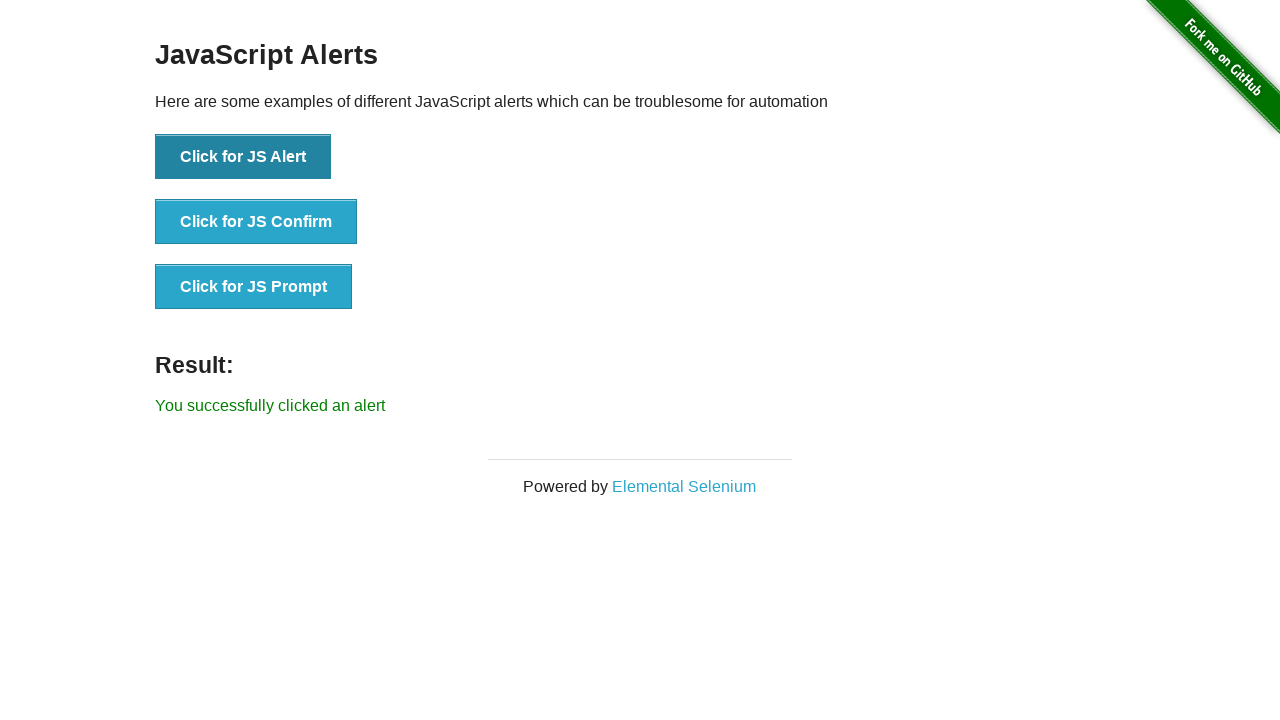

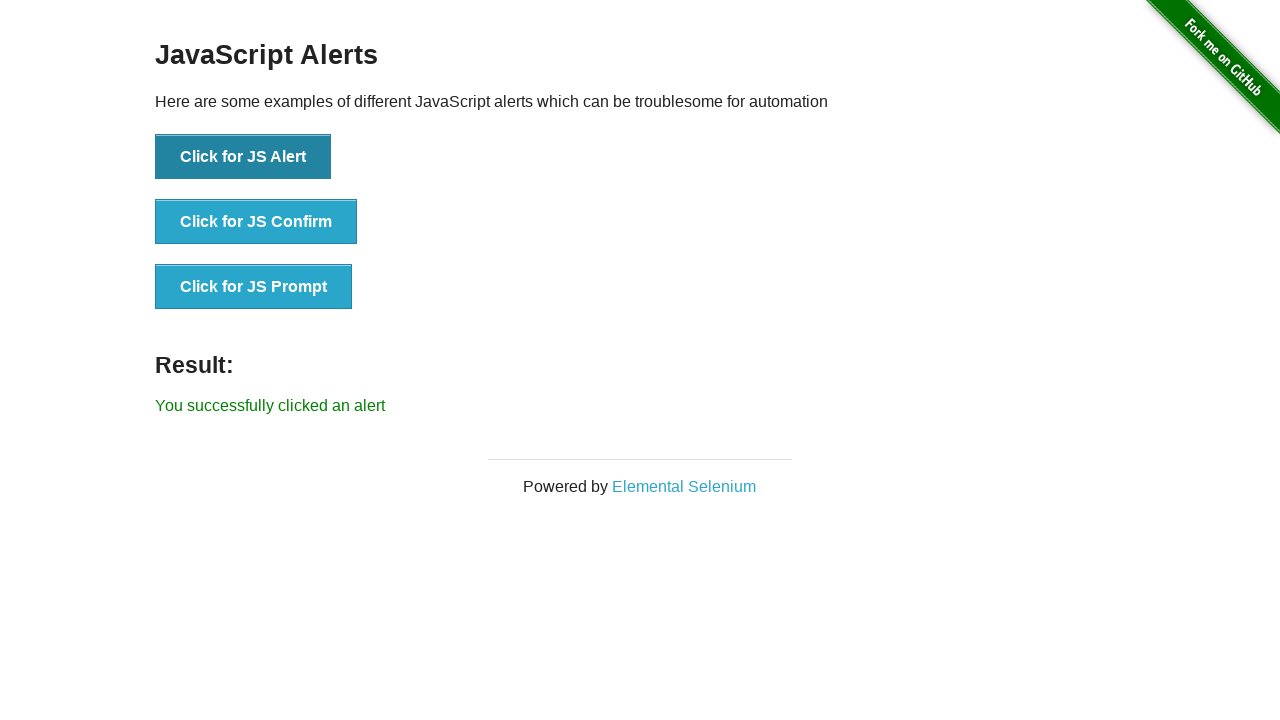